Navigates to the Harris County Appraisal District GIS downloads page and clicks on the parcels download link.

Starting URL: https://hcad.org/pdata/pdata-gis-downloads.html

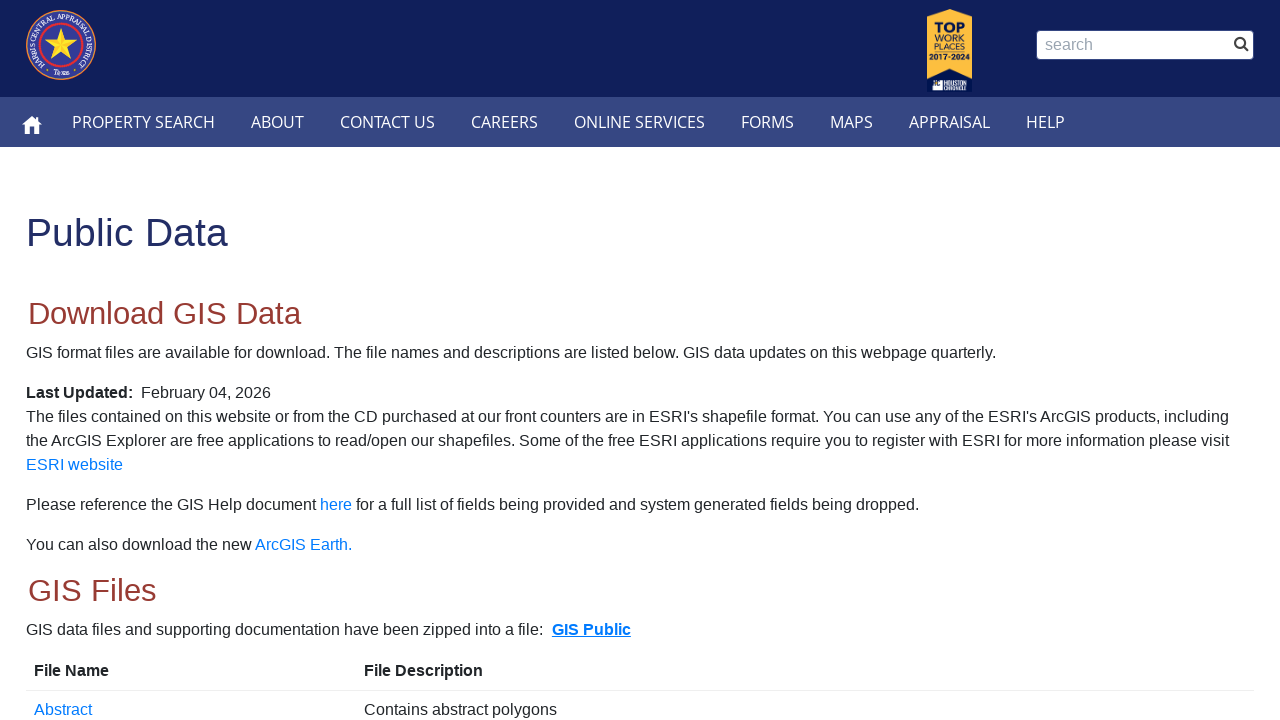

Waited for parcels download link to load on GIS downloads page
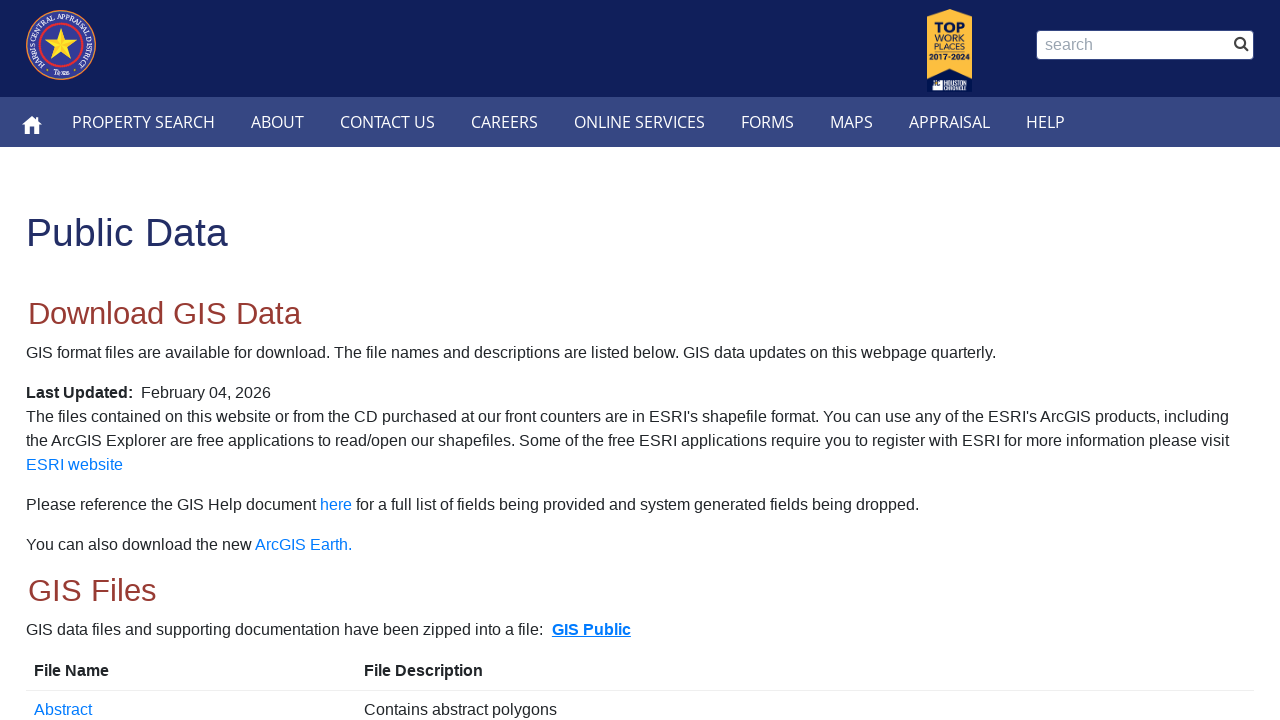

Clicked on the Parcels download link at (74, 360) on a[href='https://download.hcad.org/data/GIS/Parcels.zip']
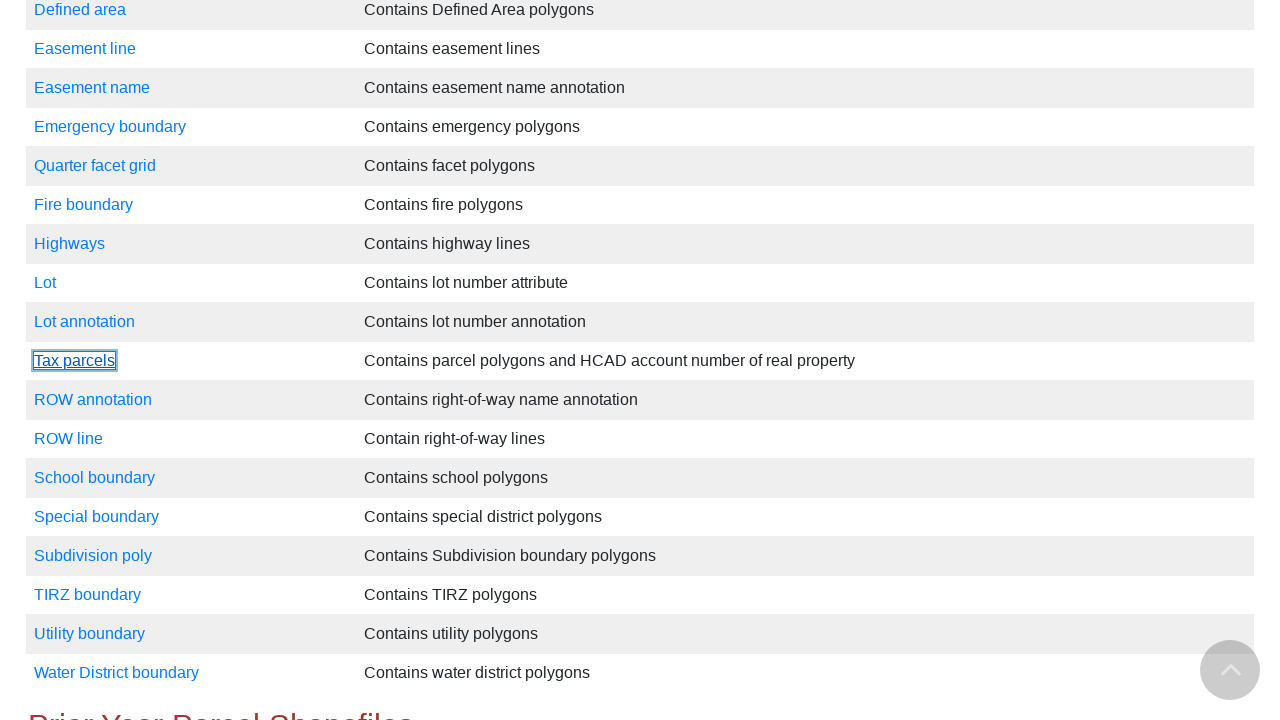

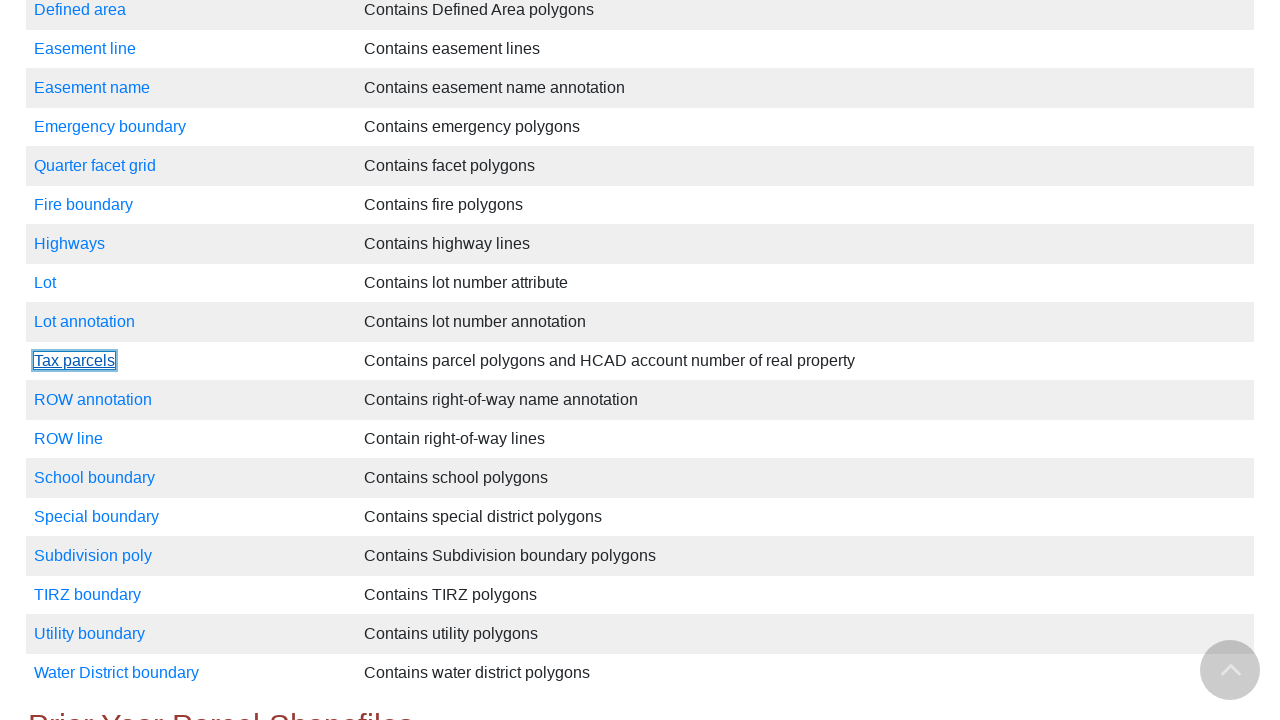